Tests finding a link by calculated text value (math expression), clicking it, then filling out a form with personal information including first name, last name, city, and country fields.

Starting URL: http://suninjuly.github.io/find_link_text

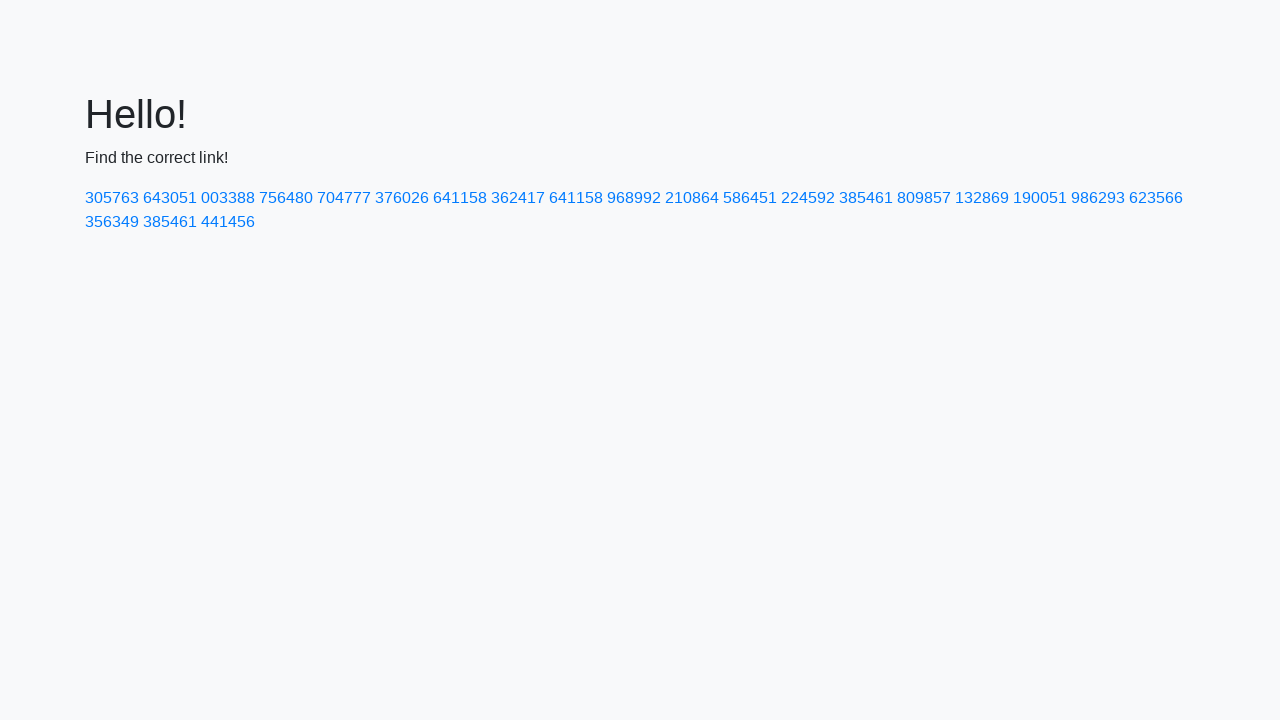

Clicked link with calculated text value: 224592 at (808, 198) on text=224592
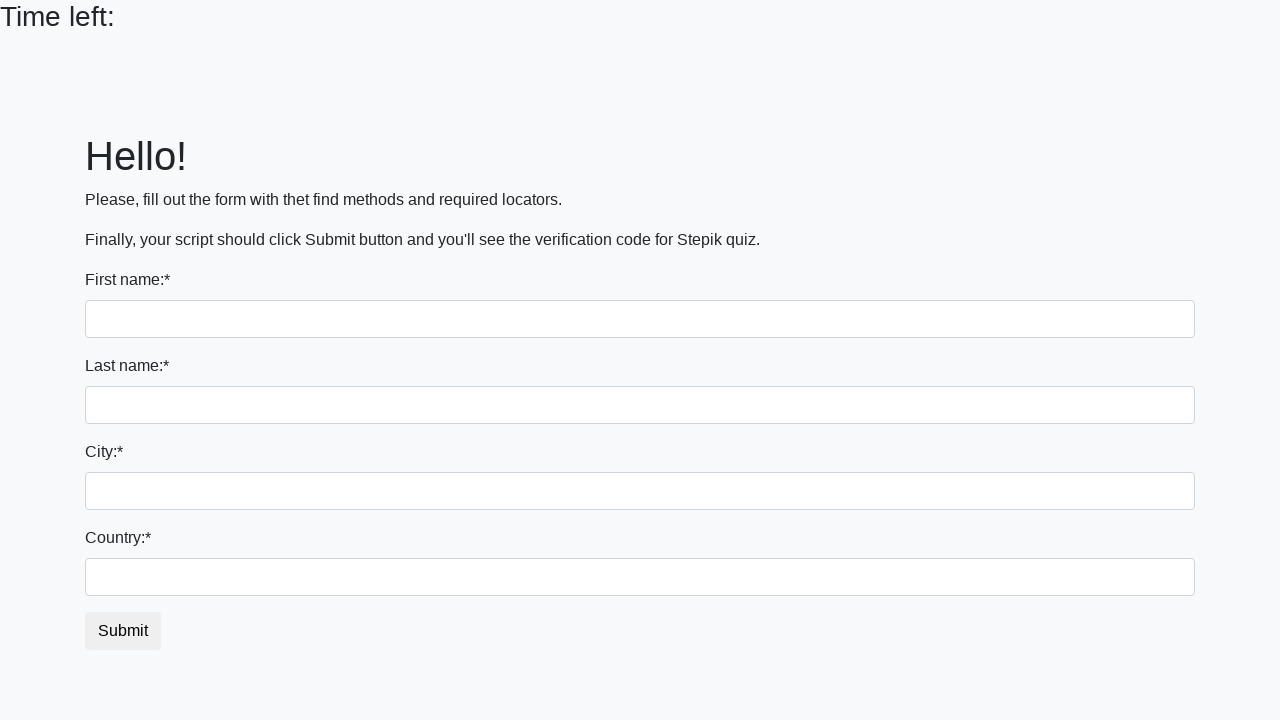

Filled first name field with 'Ivan' on input
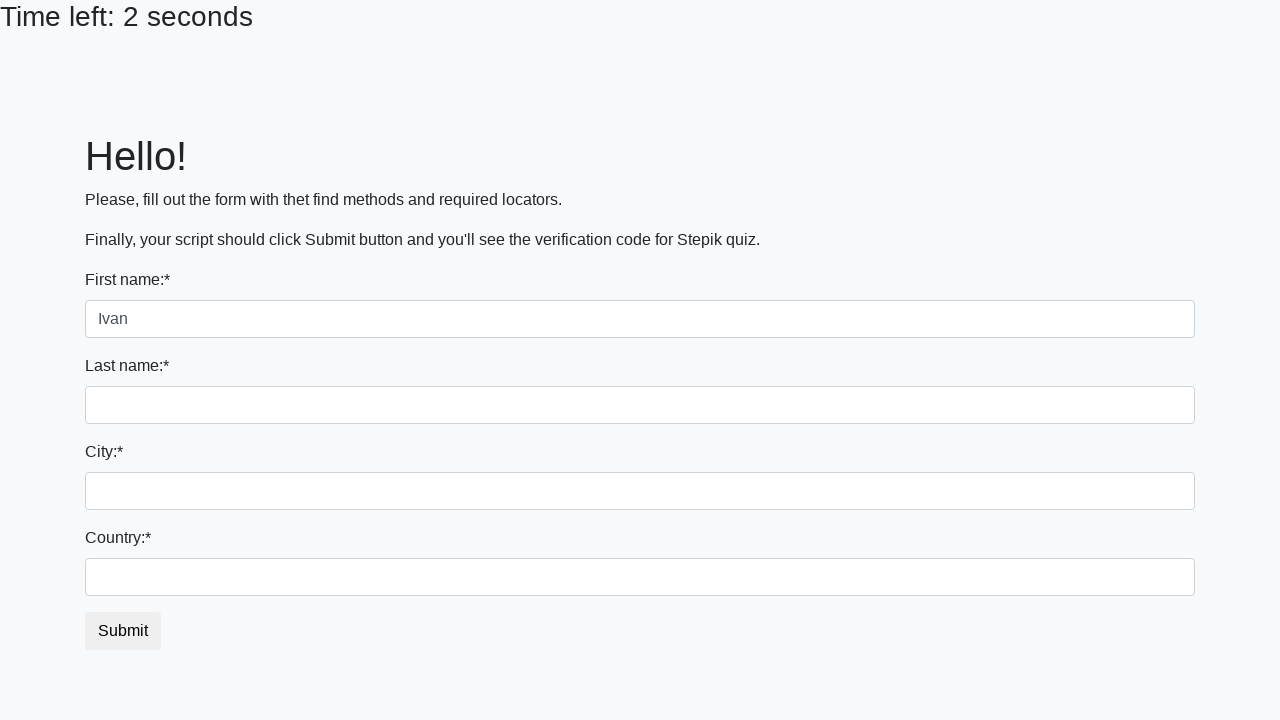

Filled last name field with 'Petrov' on input[name='last_name']
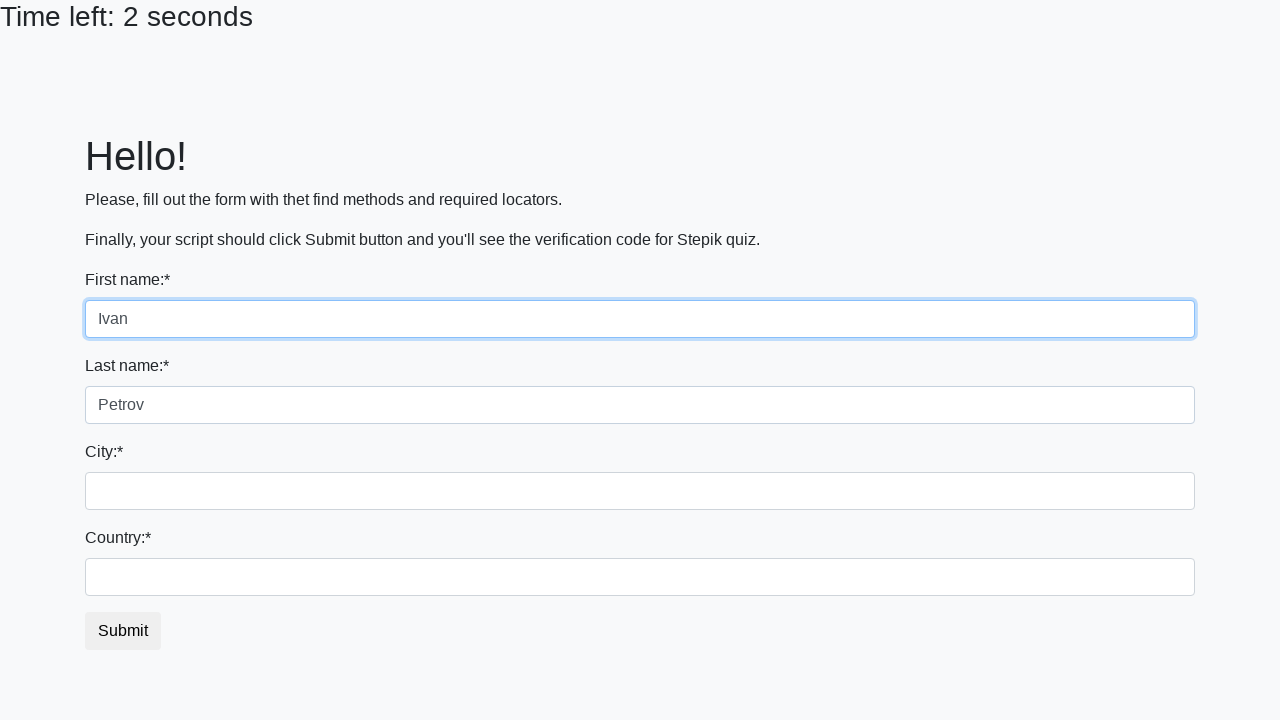

Filled city field with 'Smolensk' on .form-control.city
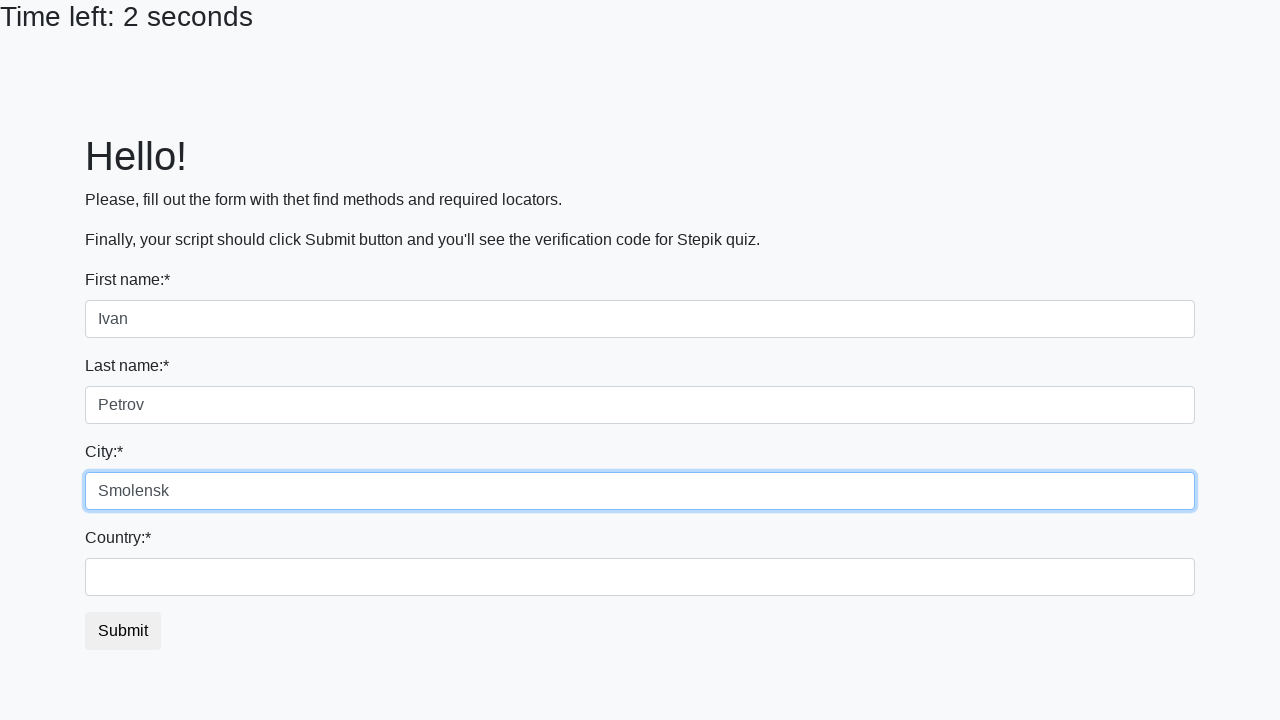

Filled country field with 'Russia' on #country
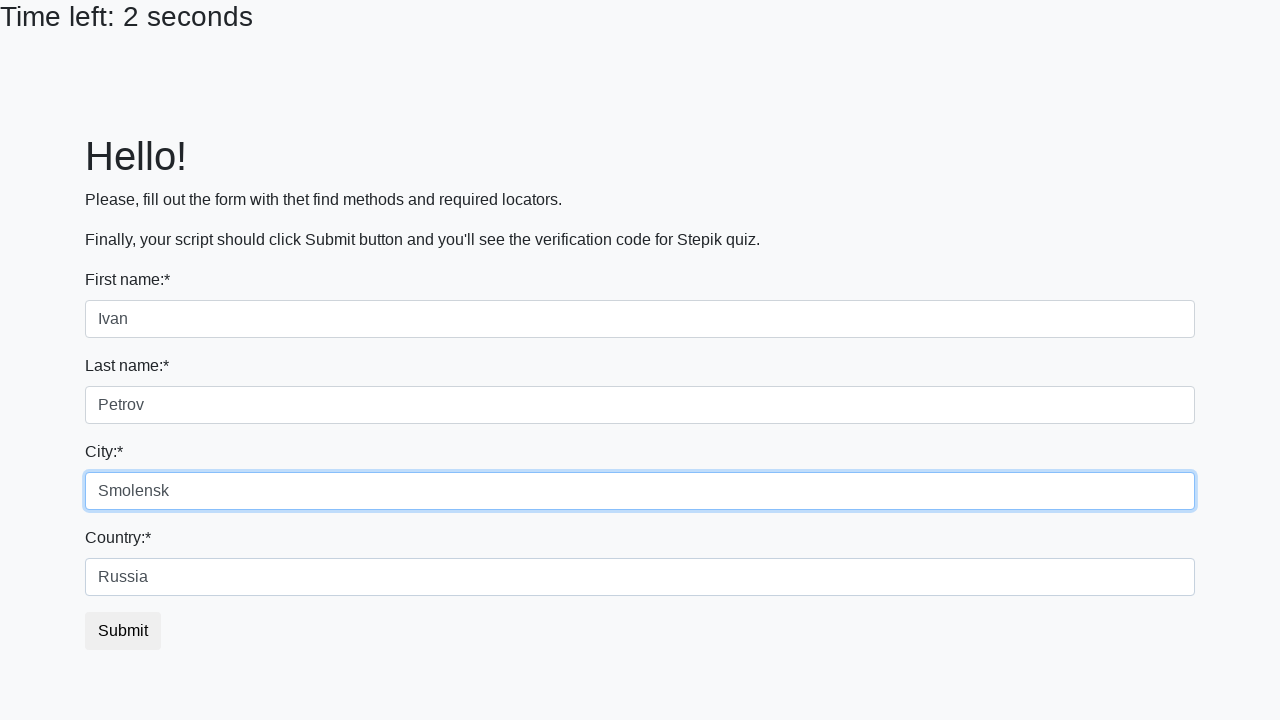

Clicked submit button to complete form submission at (123, 631) on button.btn
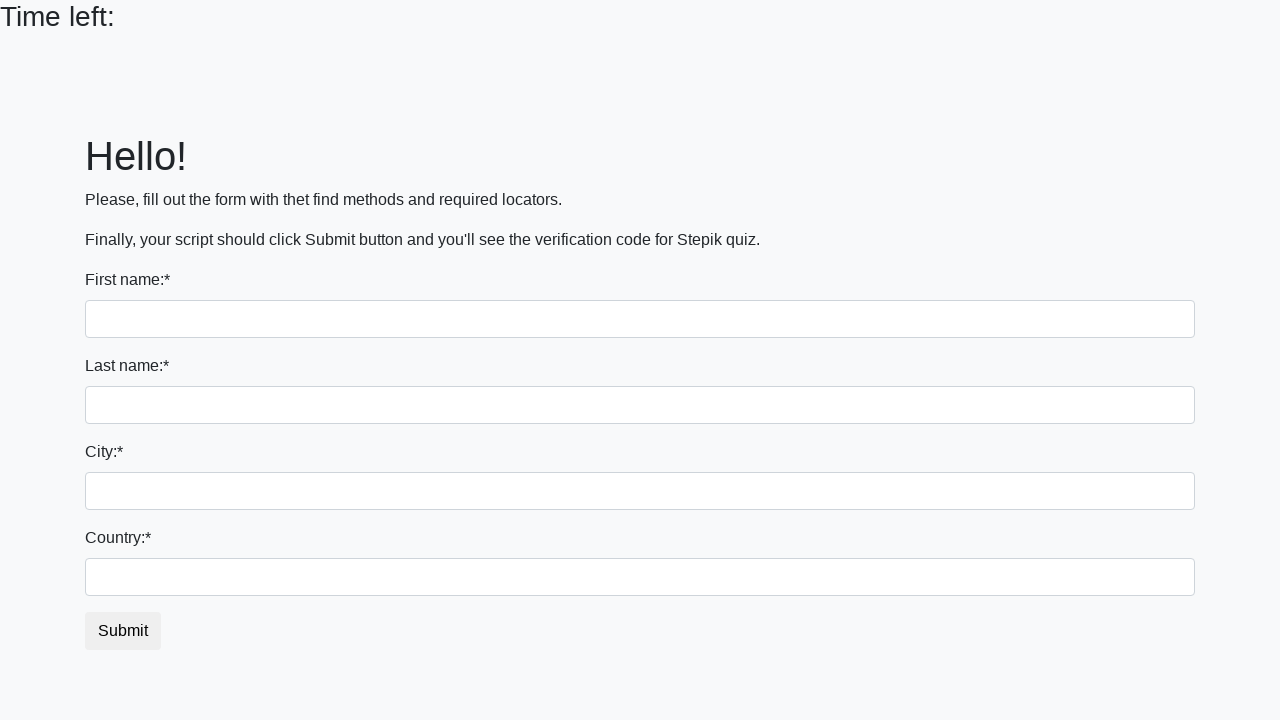

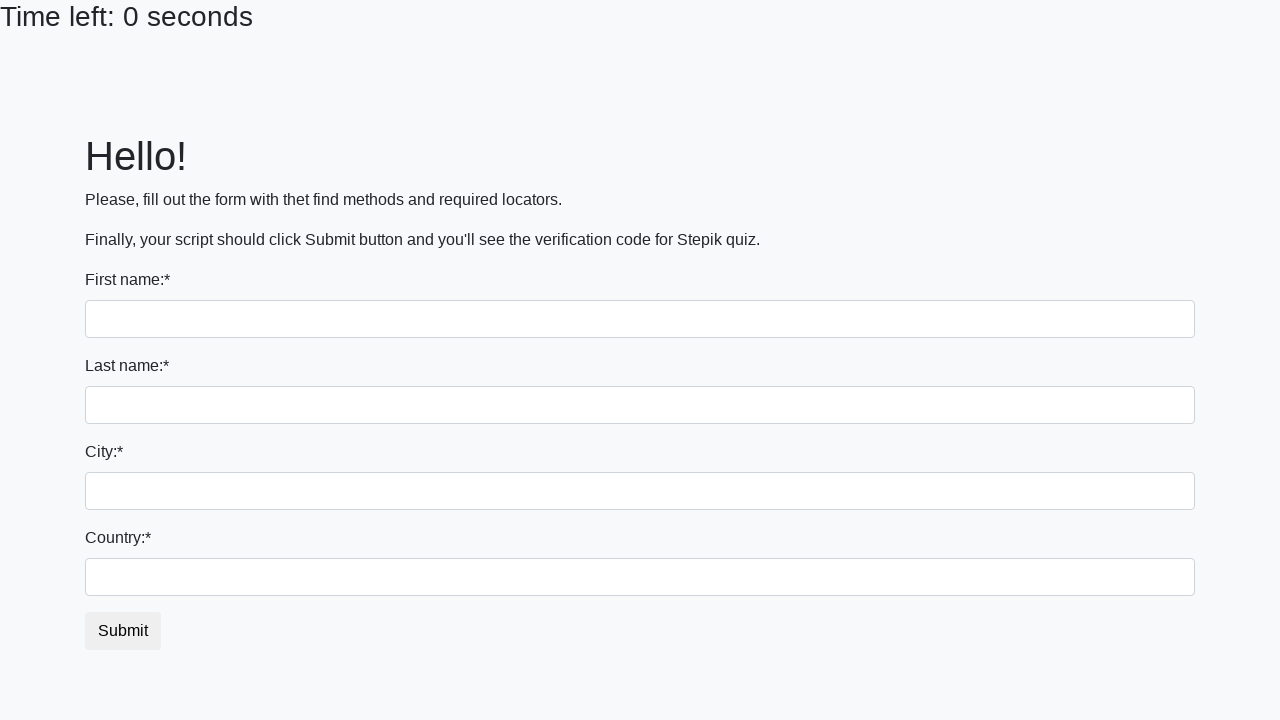